Tests editing a todo item by double-clicking, changing the text, and pressing Enter

Starting URL: https://demo.playwright.dev/todomvc

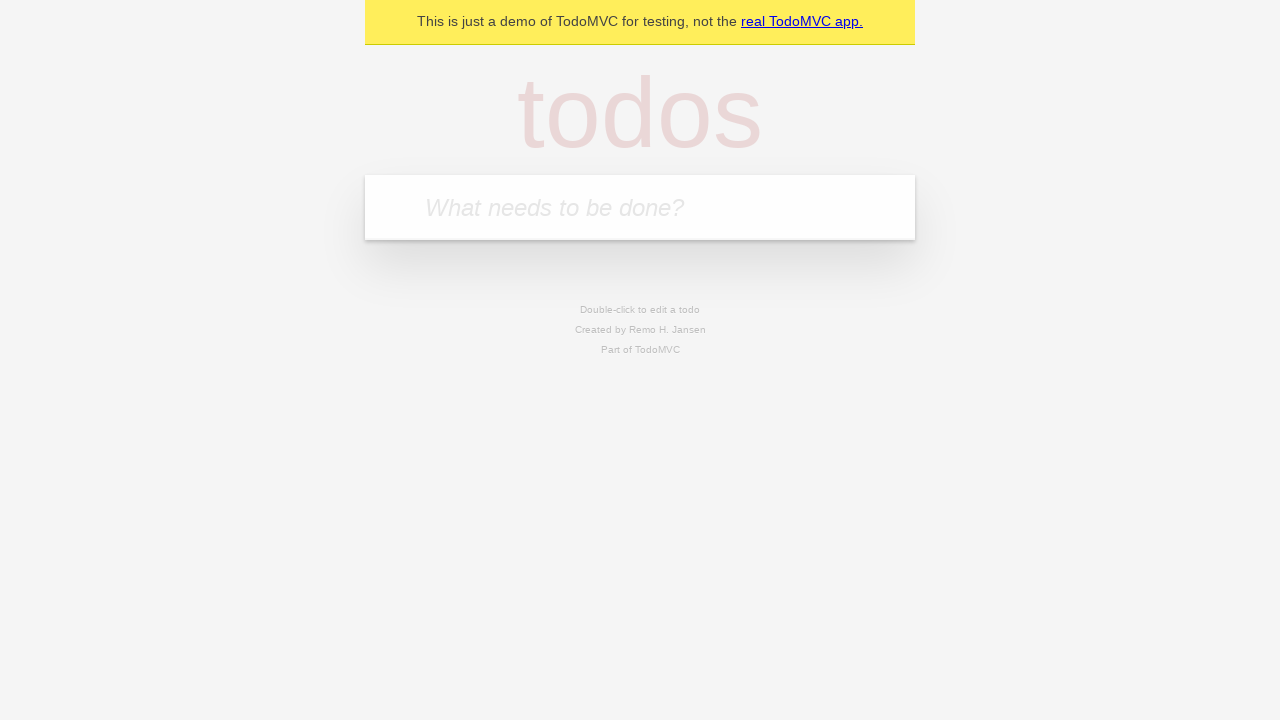

Filled todo input with 'buy some cheese' on internal:attr=[placeholder="What needs to be done?"i]
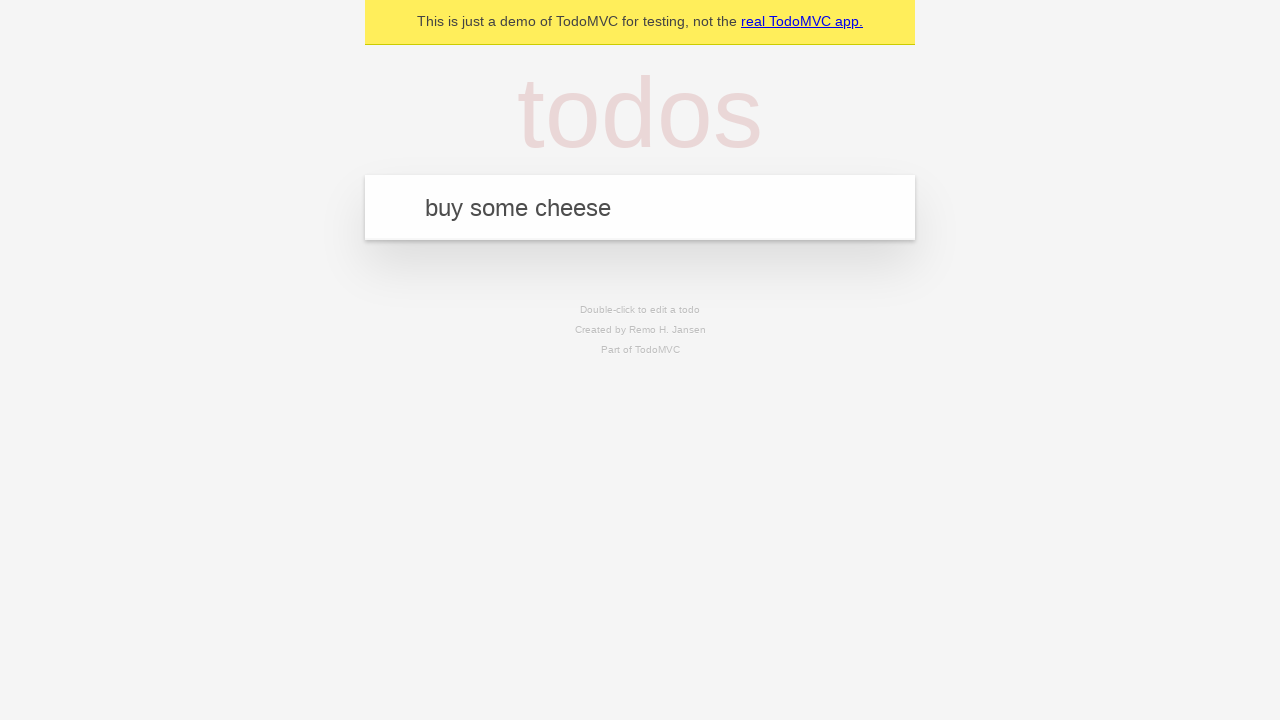

Pressed Enter to create todo 'buy some cheese' on internal:attr=[placeholder="What needs to be done?"i]
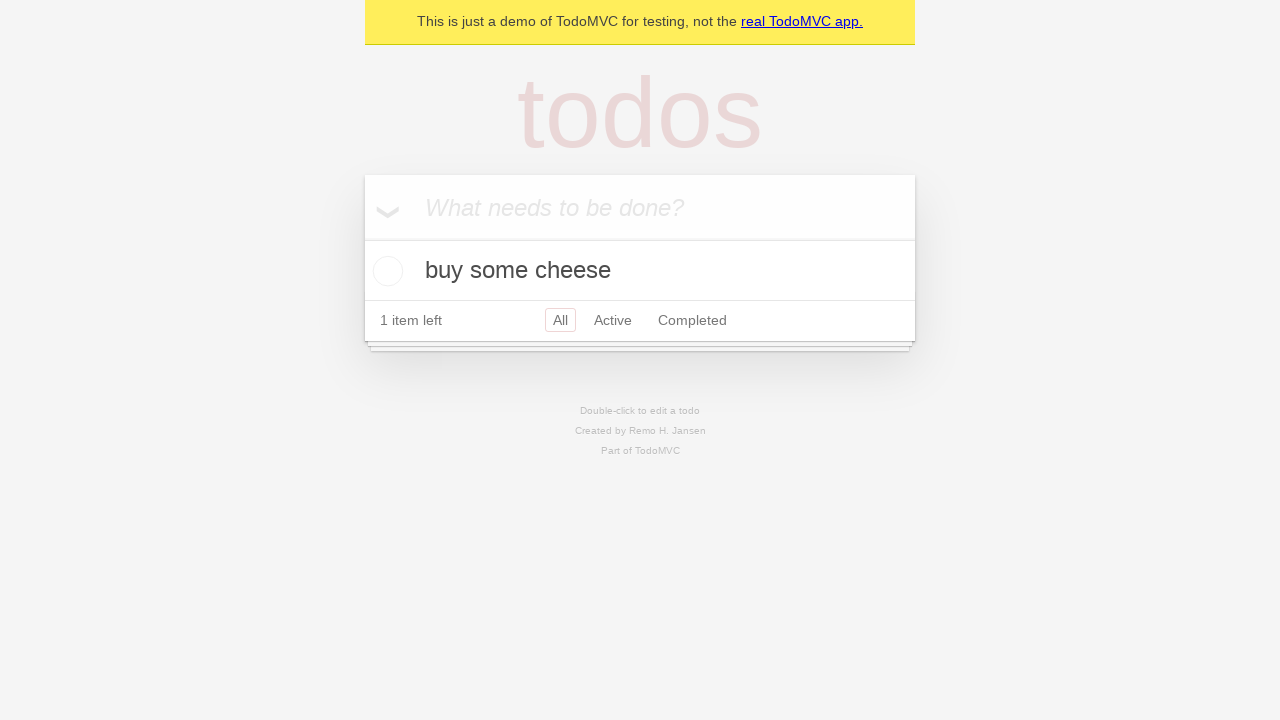

Filled todo input with 'feed the cat' on internal:attr=[placeholder="What needs to be done?"i]
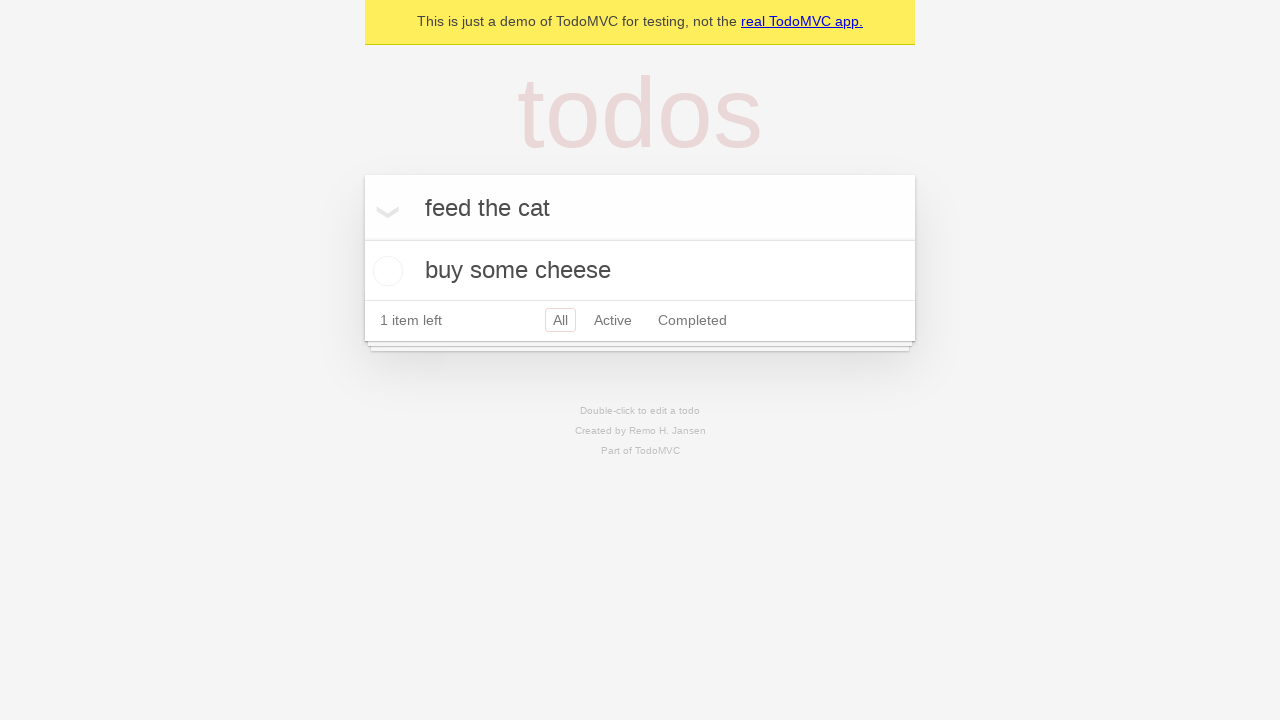

Pressed Enter to create todo 'feed the cat' on internal:attr=[placeholder="What needs to be done?"i]
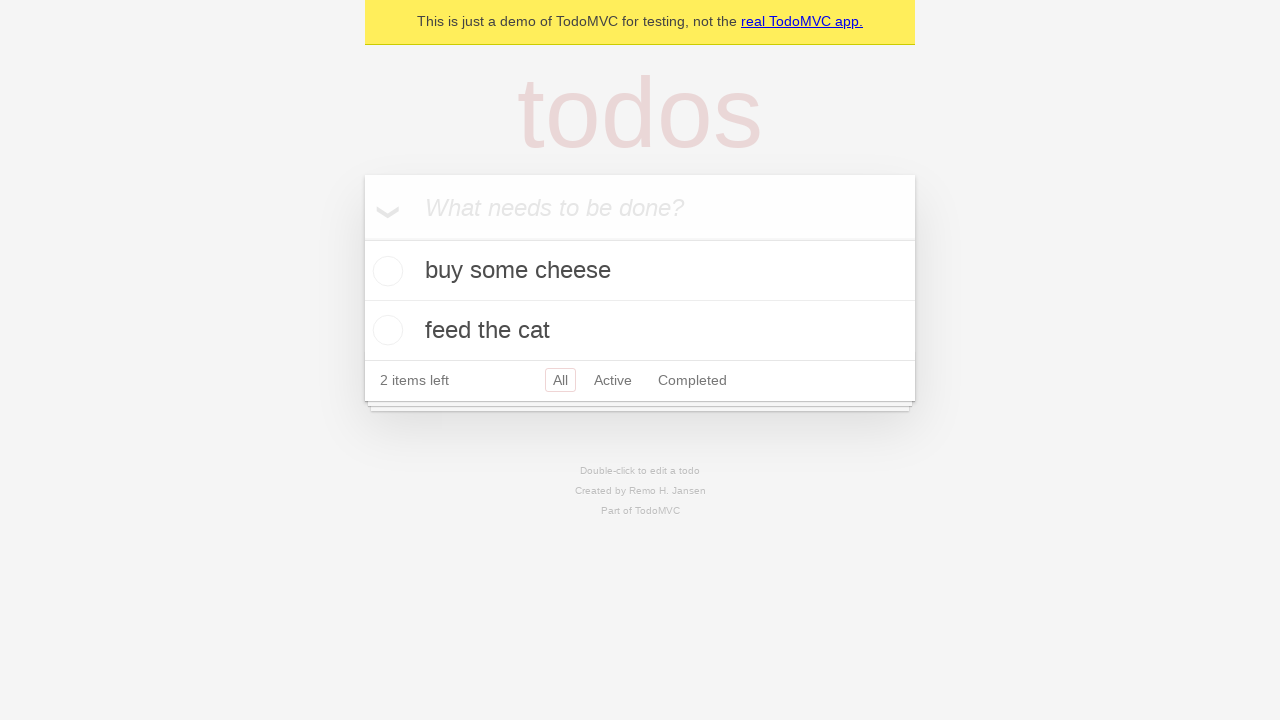

Filled todo input with 'book a doctors appointment' on internal:attr=[placeholder="What needs to be done?"i]
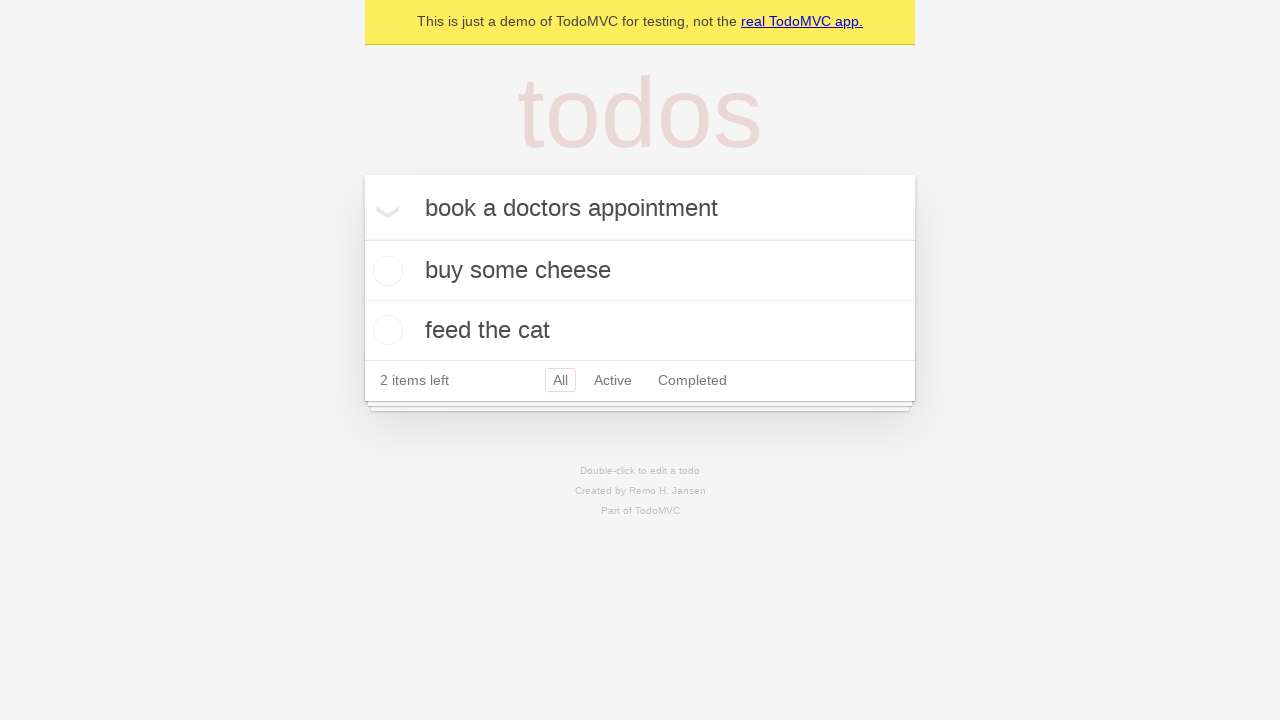

Pressed Enter to create todo 'book a doctors appointment' on internal:attr=[placeholder="What needs to be done?"i]
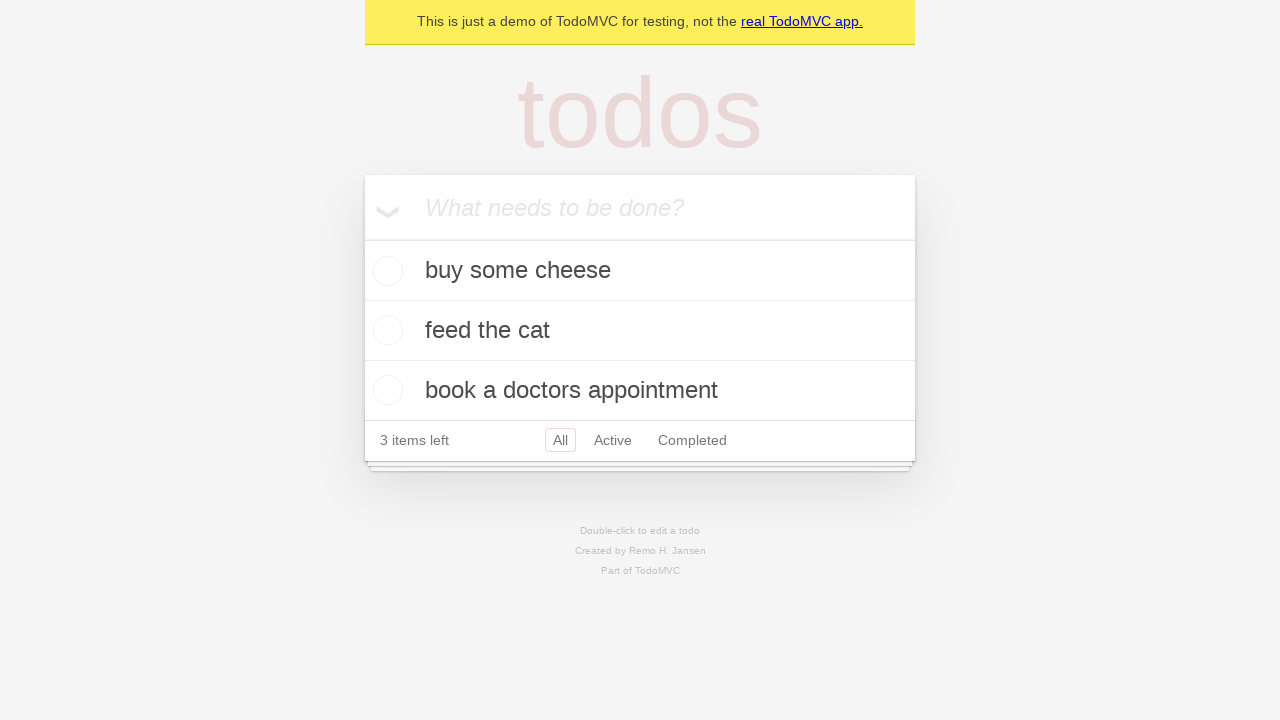

Double-clicked second todo item to enter edit mode at (640, 331) on internal:testid=[data-testid="todo-item"s] >> nth=1
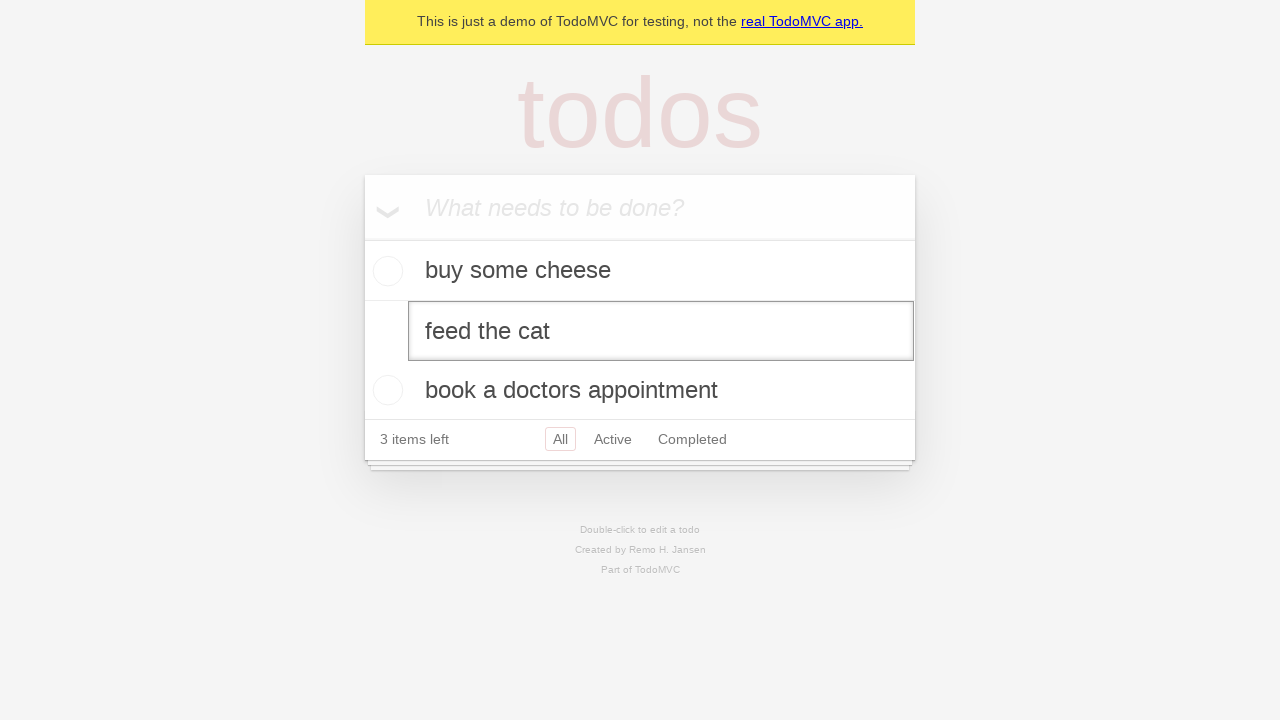

Filled edit textbox with 'buy some sausages' on internal:testid=[data-testid="todo-item"s] >> nth=1 >> internal:role=textbox[nam
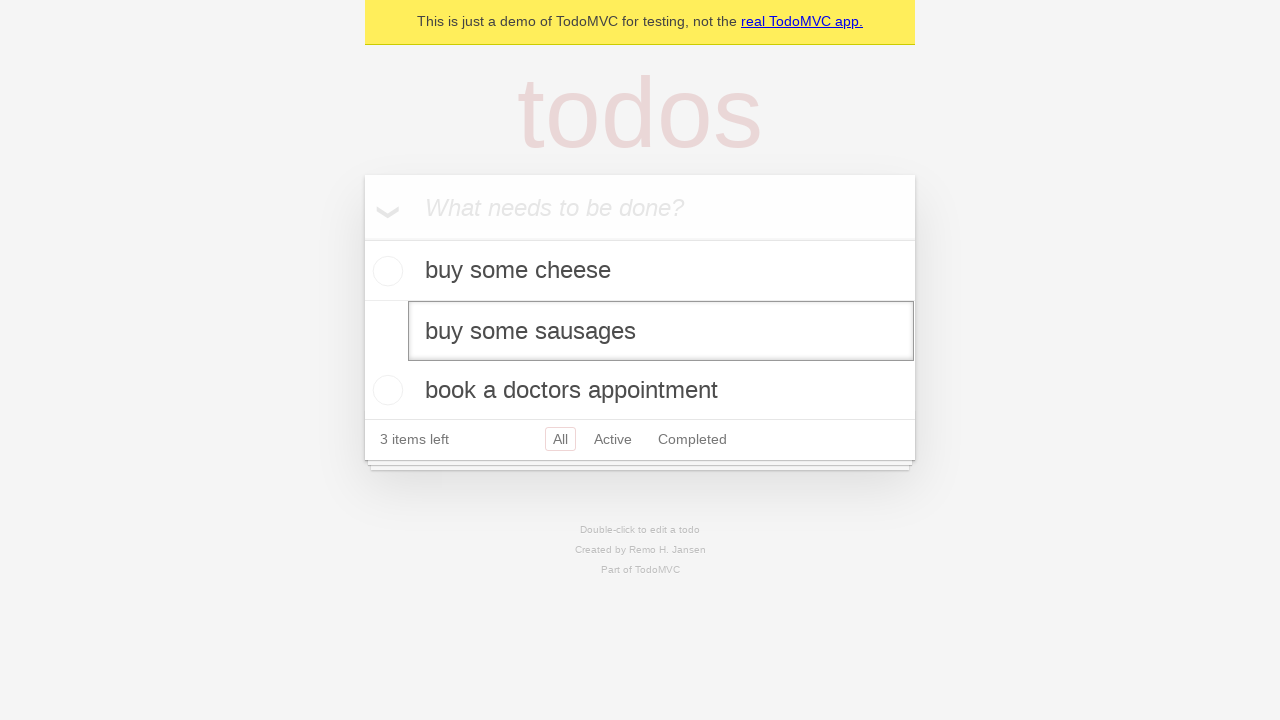

Pressed Enter to confirm the edited todo text on internal:testid=[data-testid="todo-item"s] >> nth=1 >> internal:role=textbox[nam
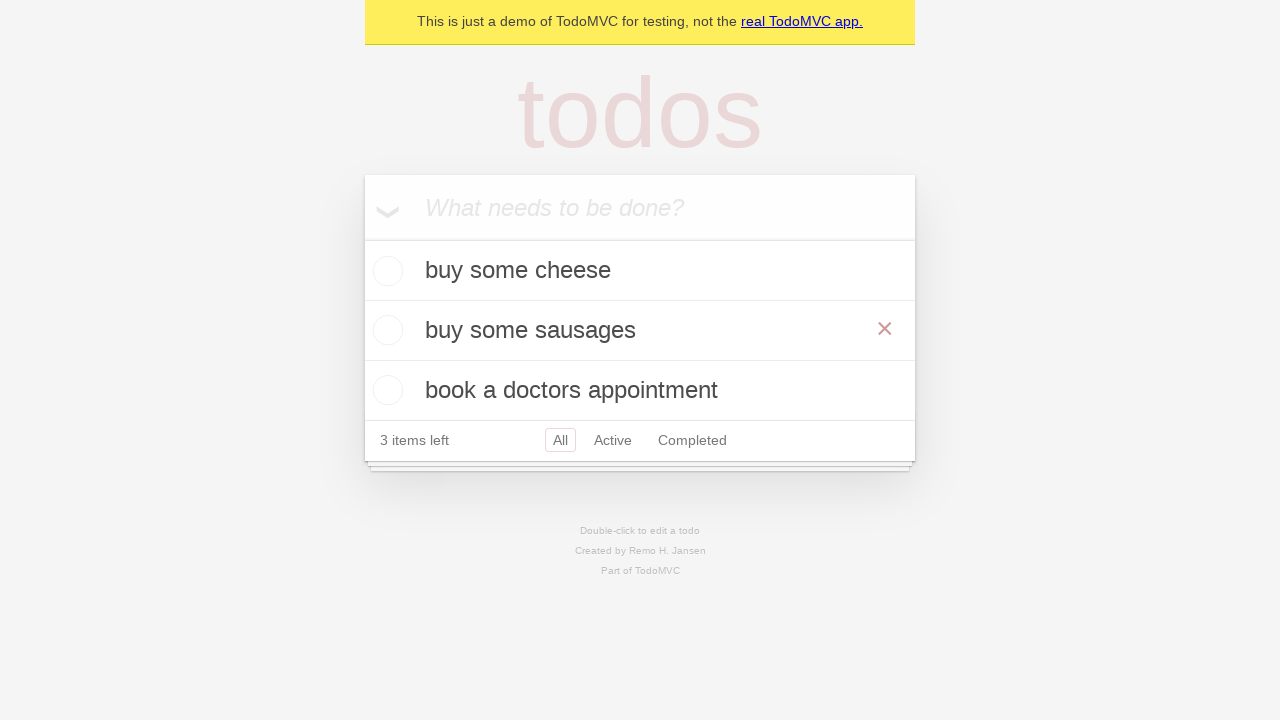

Verified that edited todo 'buy some sausages' was saved to localStorage
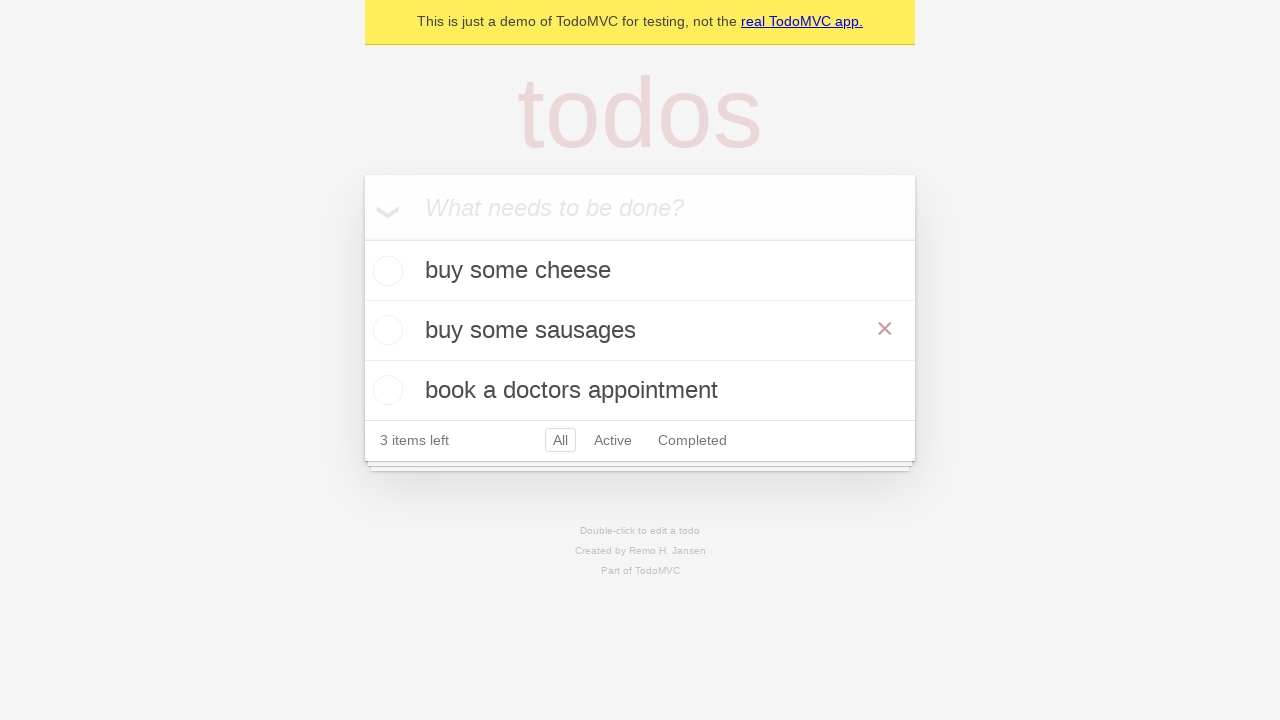

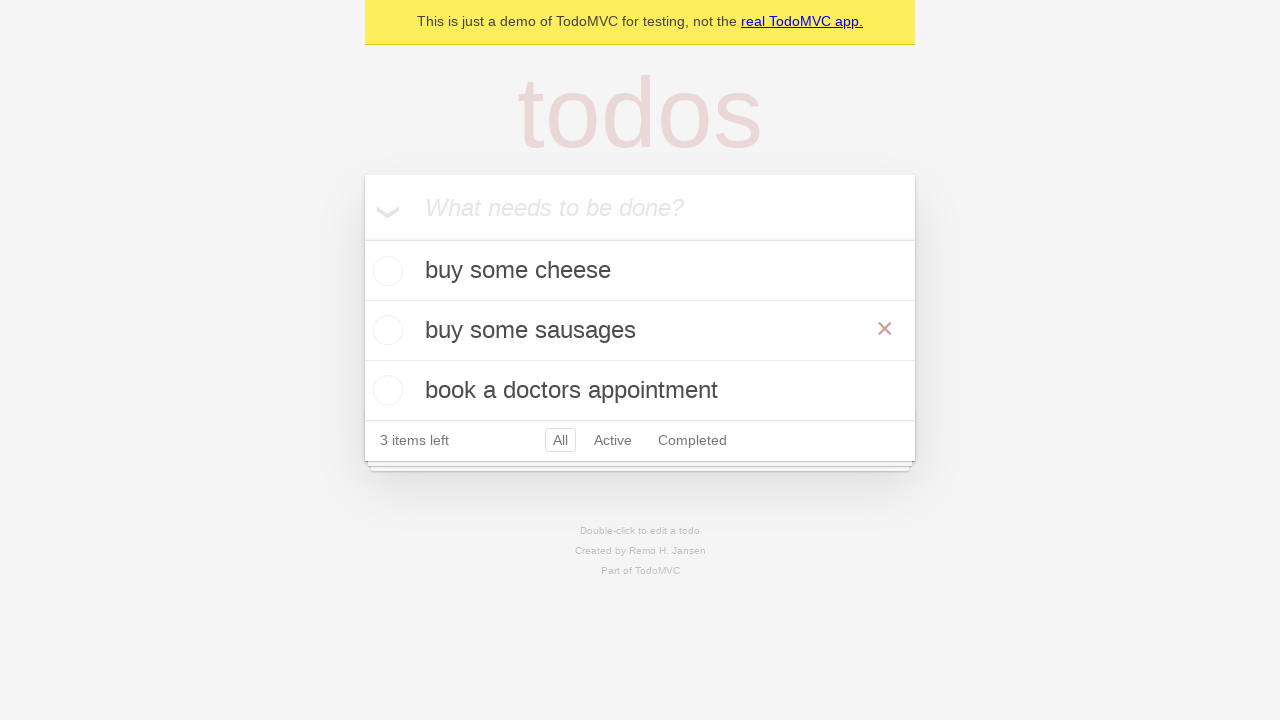